Tests clicking on the "Cameras" category card on the homepage and verifies the correct category page opens

Starting URL: http://intershop5.skillbox.ru/

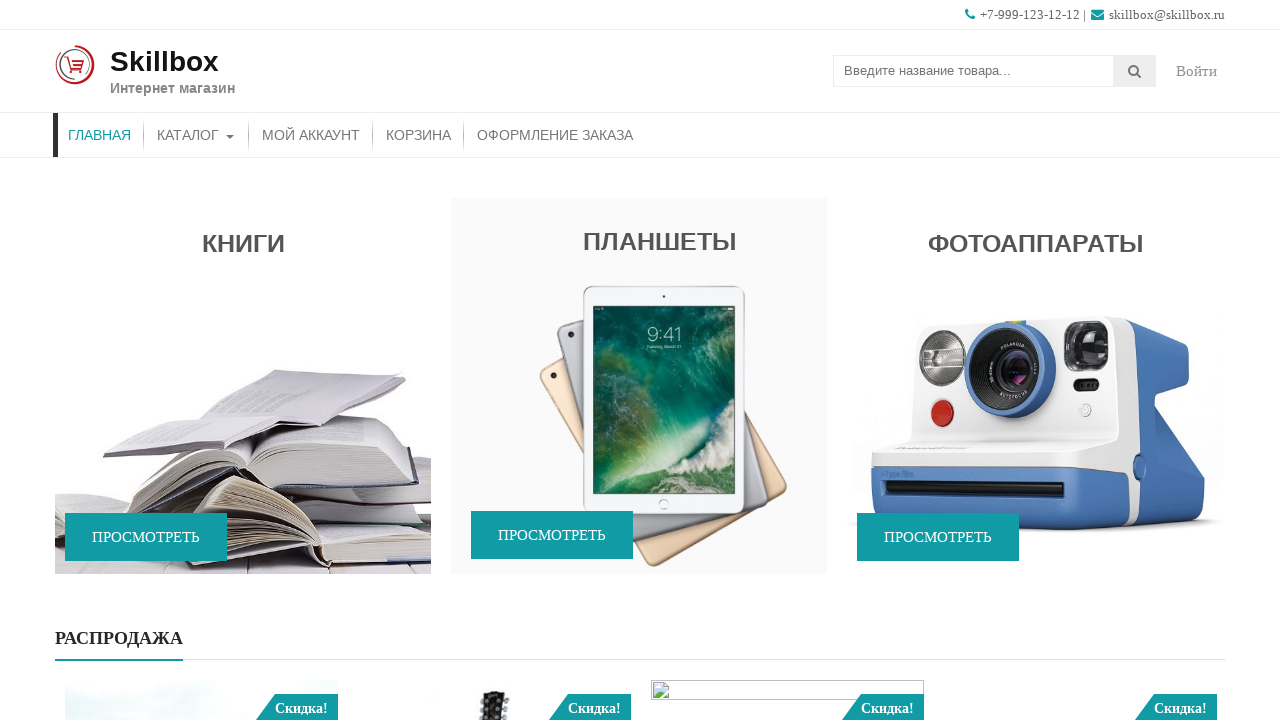

Clicked on Cameras category card at (938, 537) on xpath=//*[.='Фотоаппараты']/../*[contains(@class, 'promo-link-btn')]
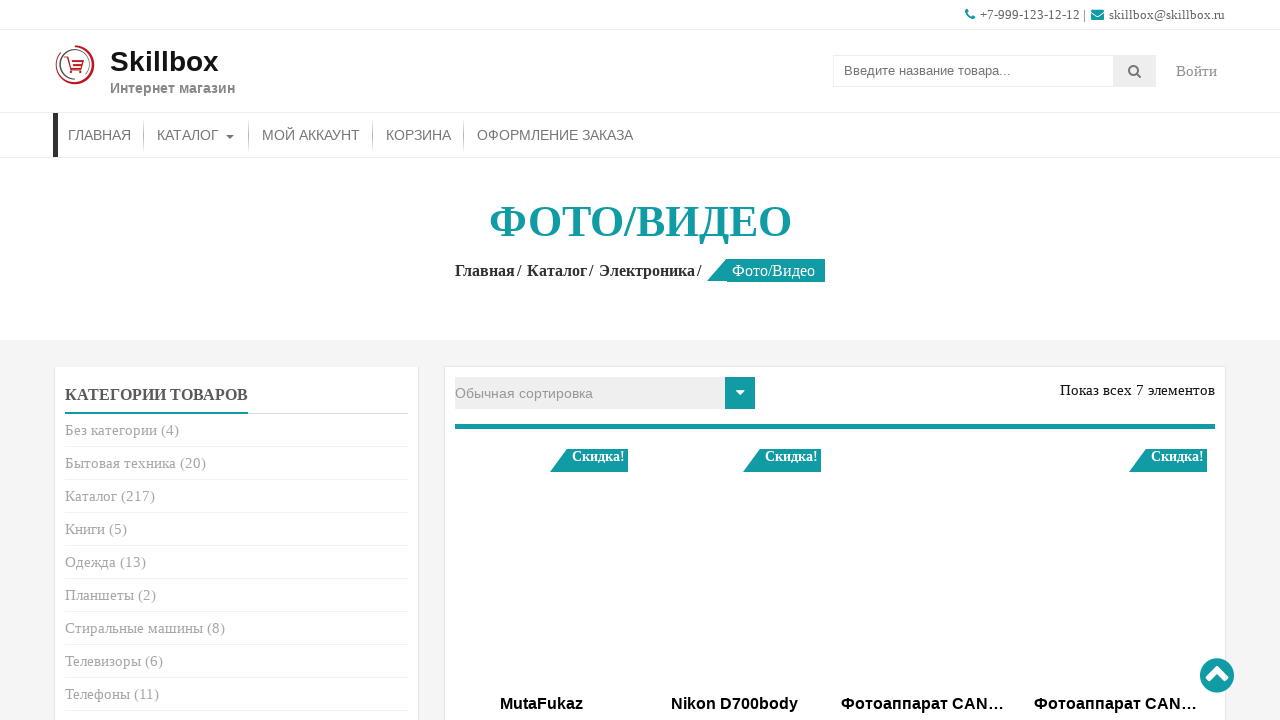

Verified page title is displayed on Cameras category page
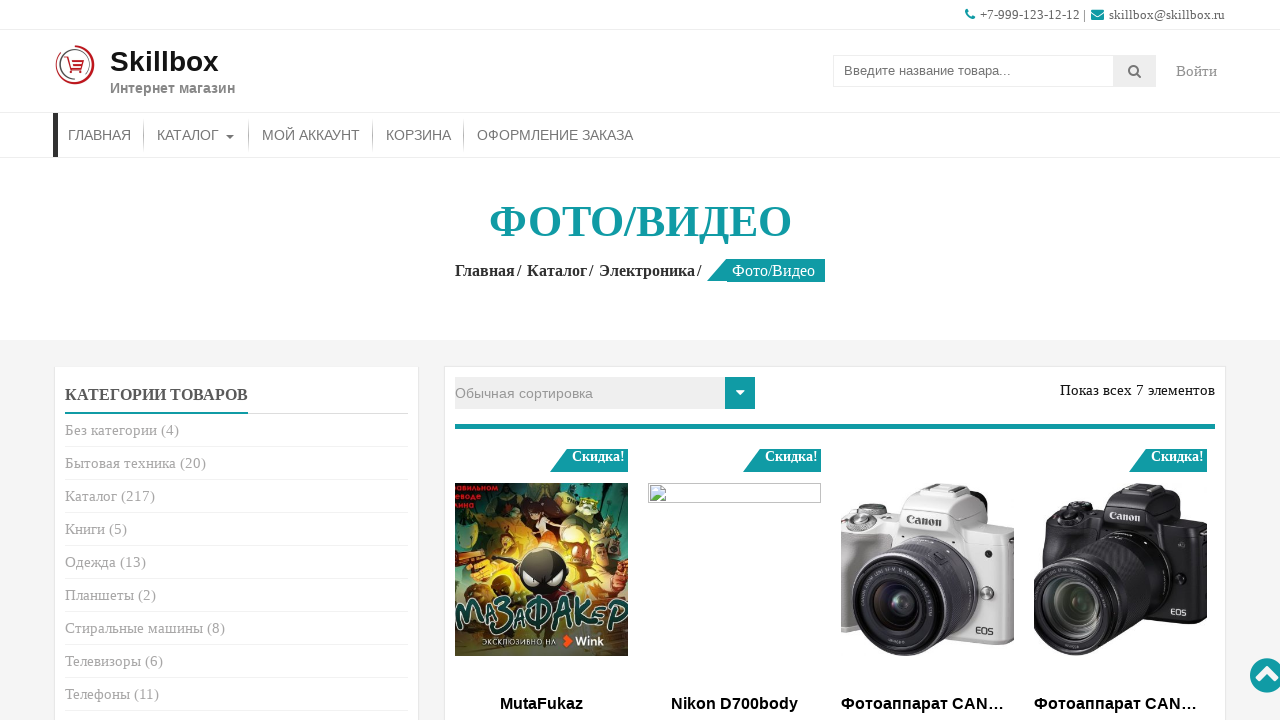

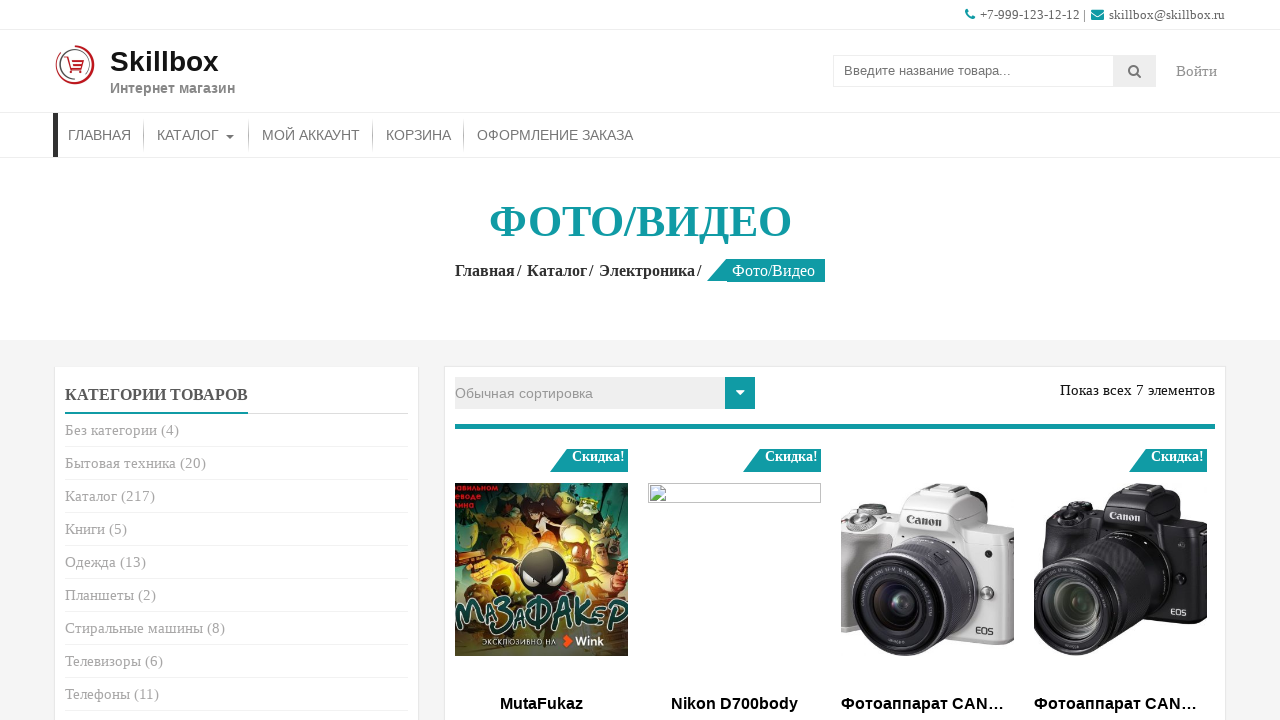